Navigates to the TechGlobal training site and validates that the company logo is displayed

Starting URL: https://techglobal-training.netlify.app/

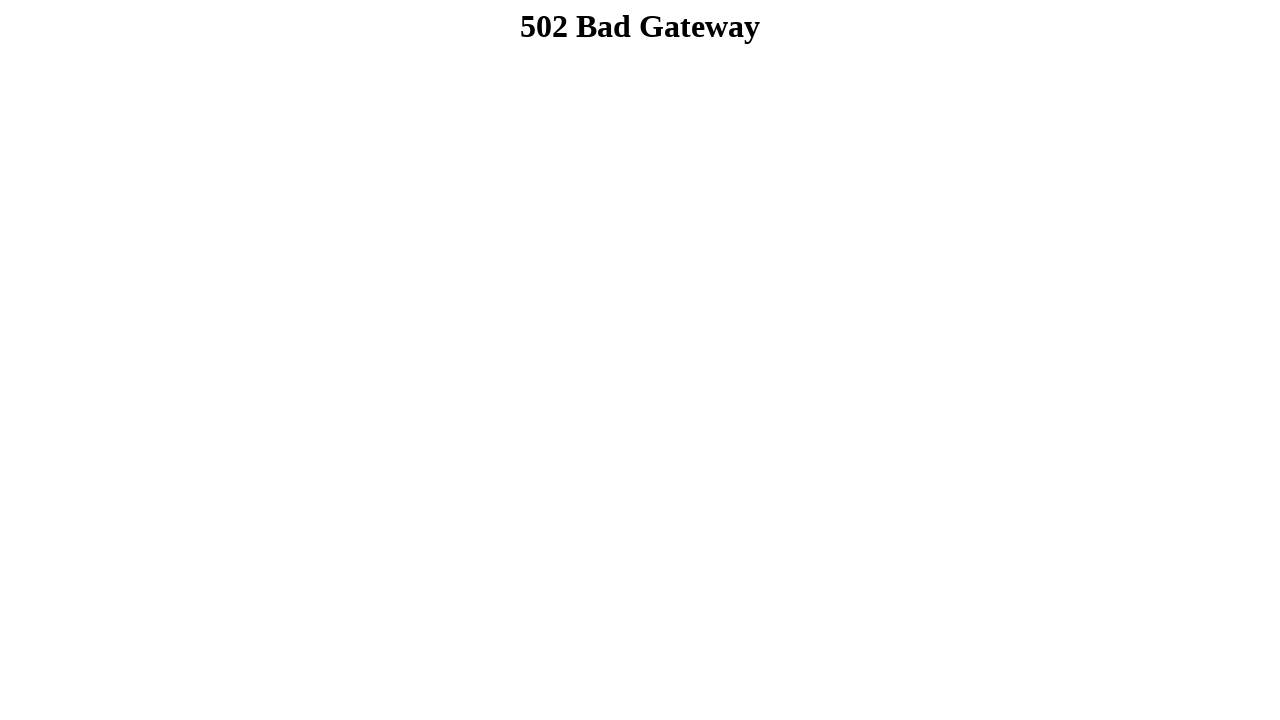

Navigated to TechGlobal training site
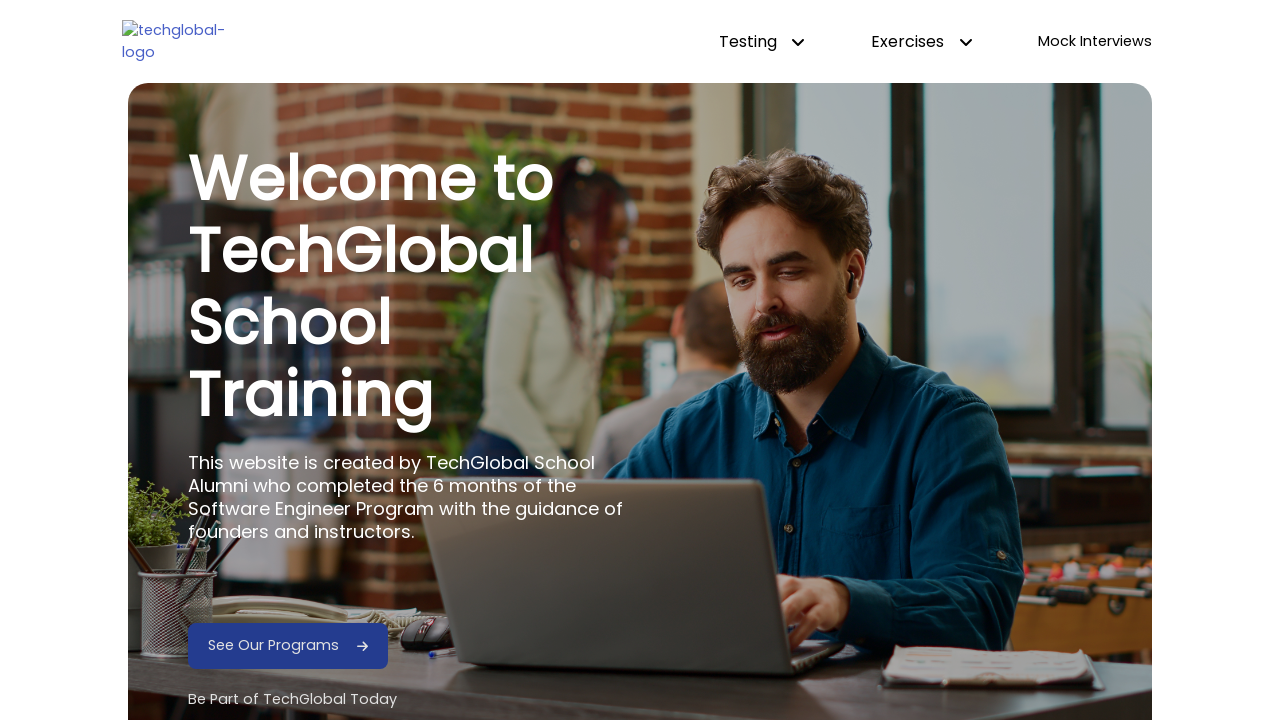

Company logo element located by ID
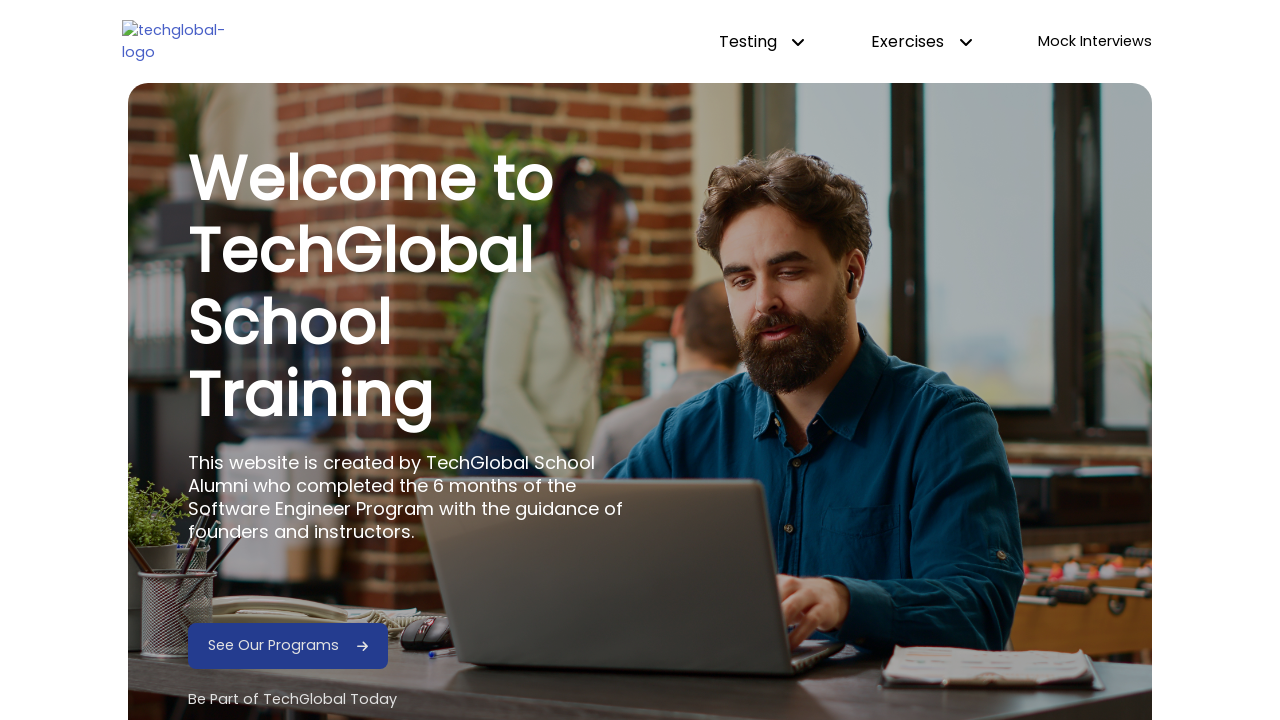

Verified that company logo is displayed
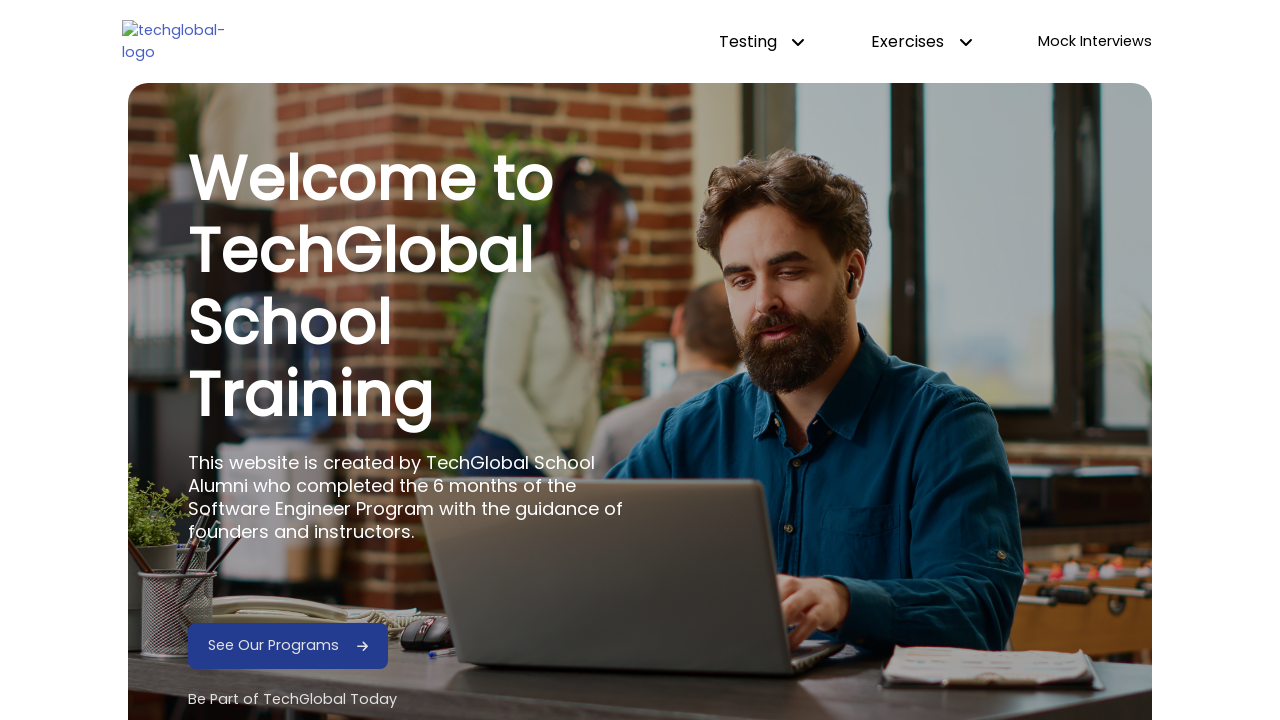

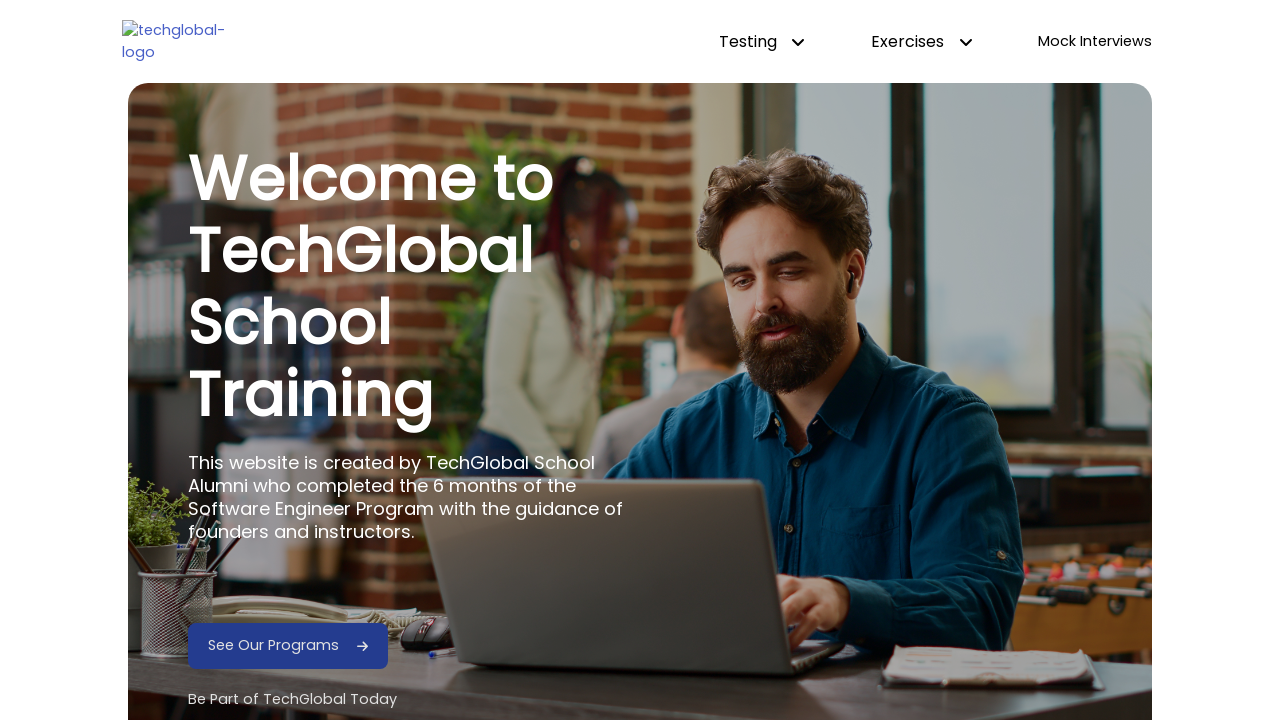